Tests the favorites functionality on an art website by expanding a menu, navigating to a category (Batik), adding the first painting to favorites, and verifying it appears on the favorites page.

Starting URL: https://artnow.ru/

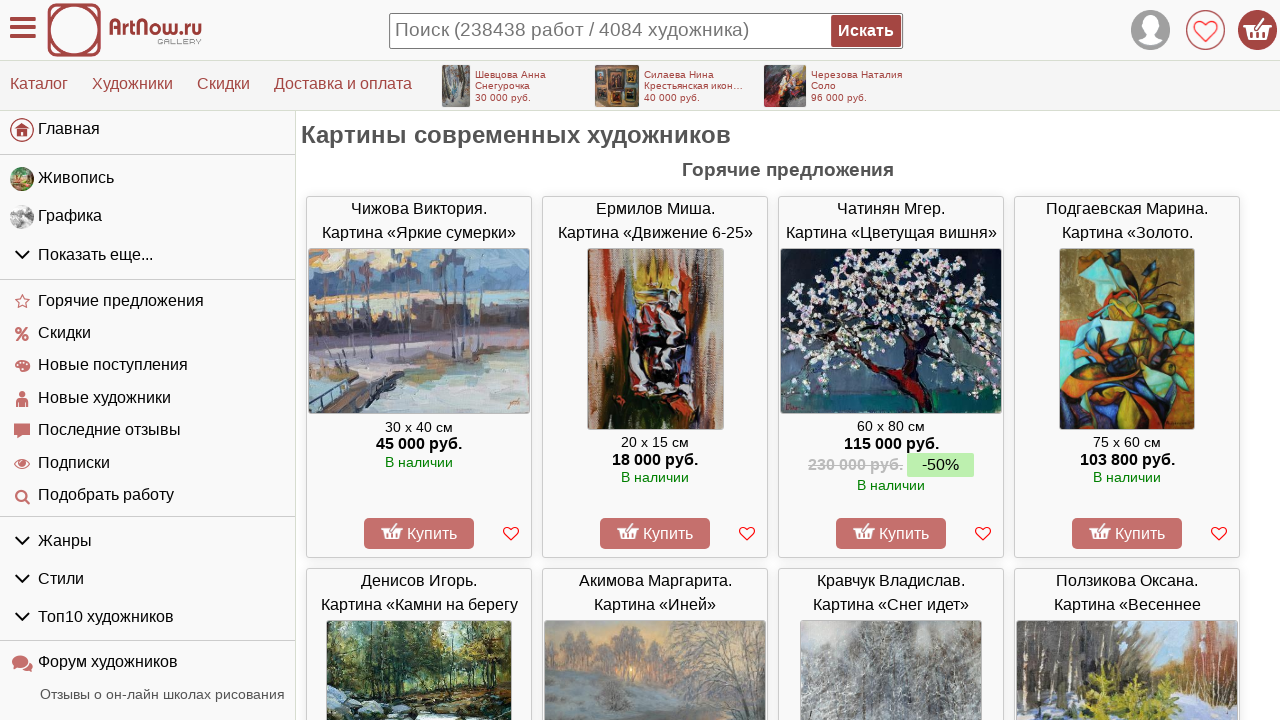

Clicked expand button in left menu at (22, 255) on #left_container > div > ul:nth-child(2) > li.menu-group.gids > div > i
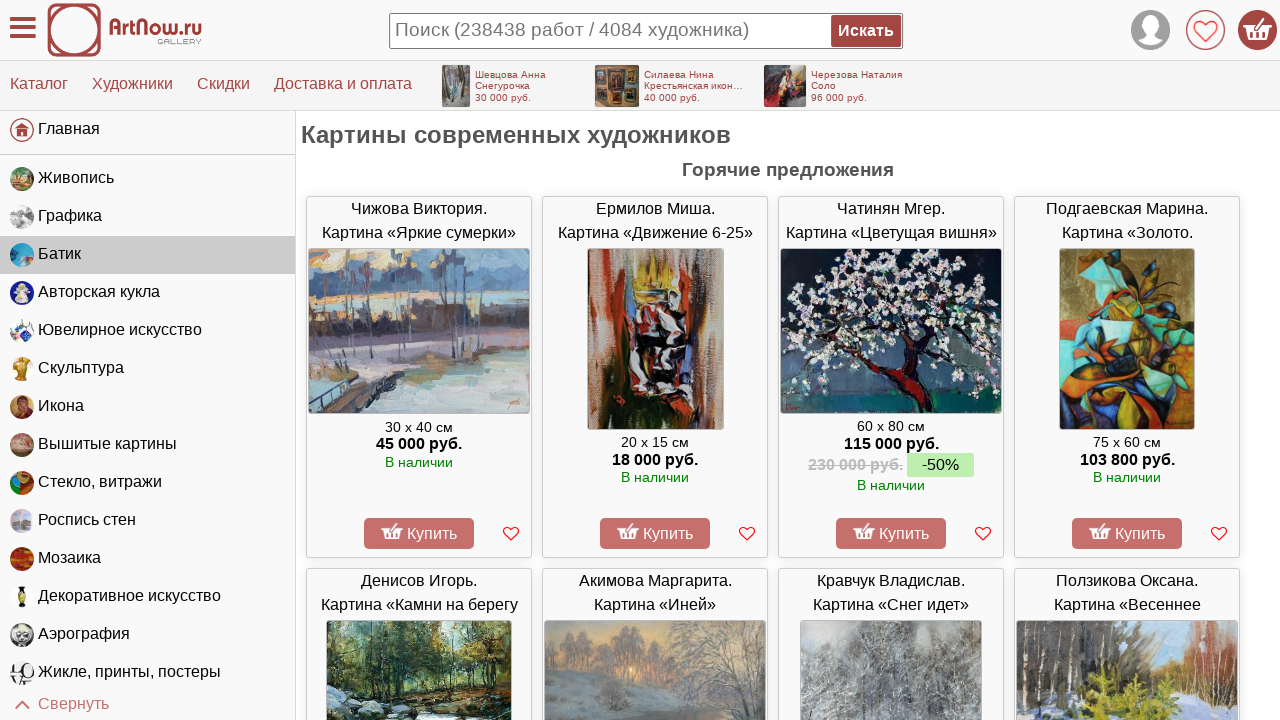

Clicked on Batik category at (148, 255) on xpath=//*[@id='left_container']/div/ul[2]/li[3]/a
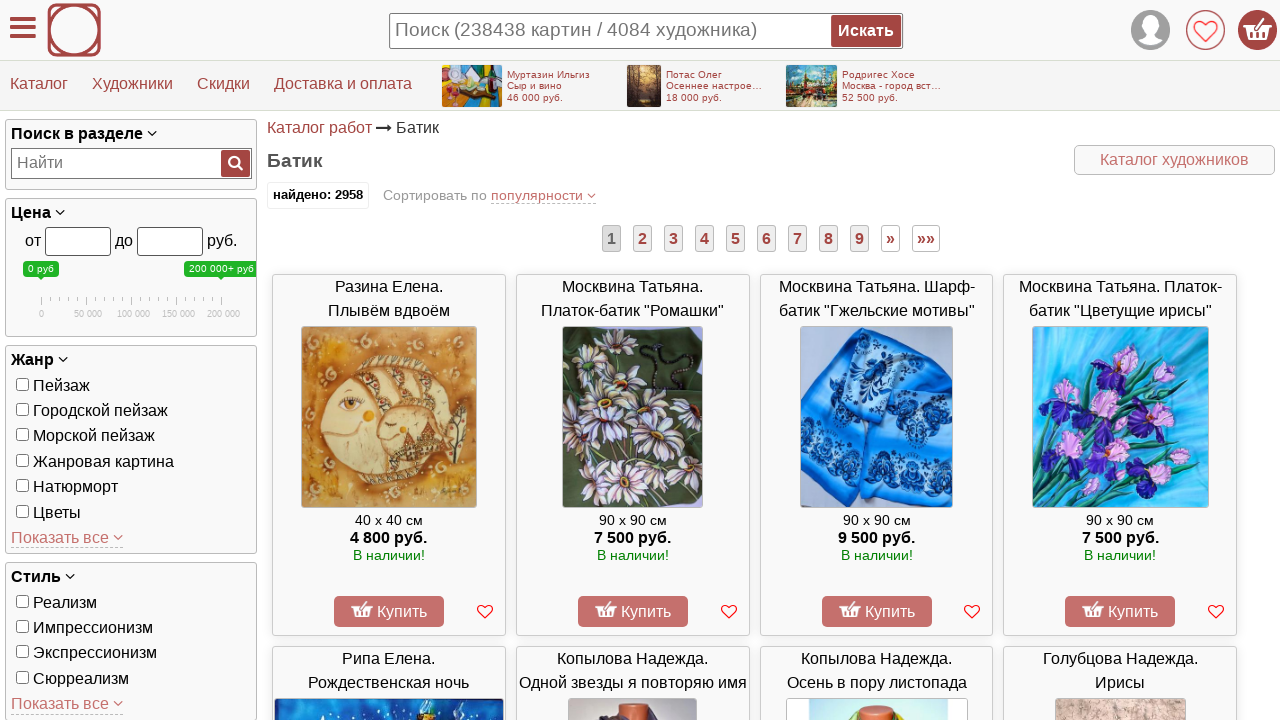

Paintings loaded on Batik category page
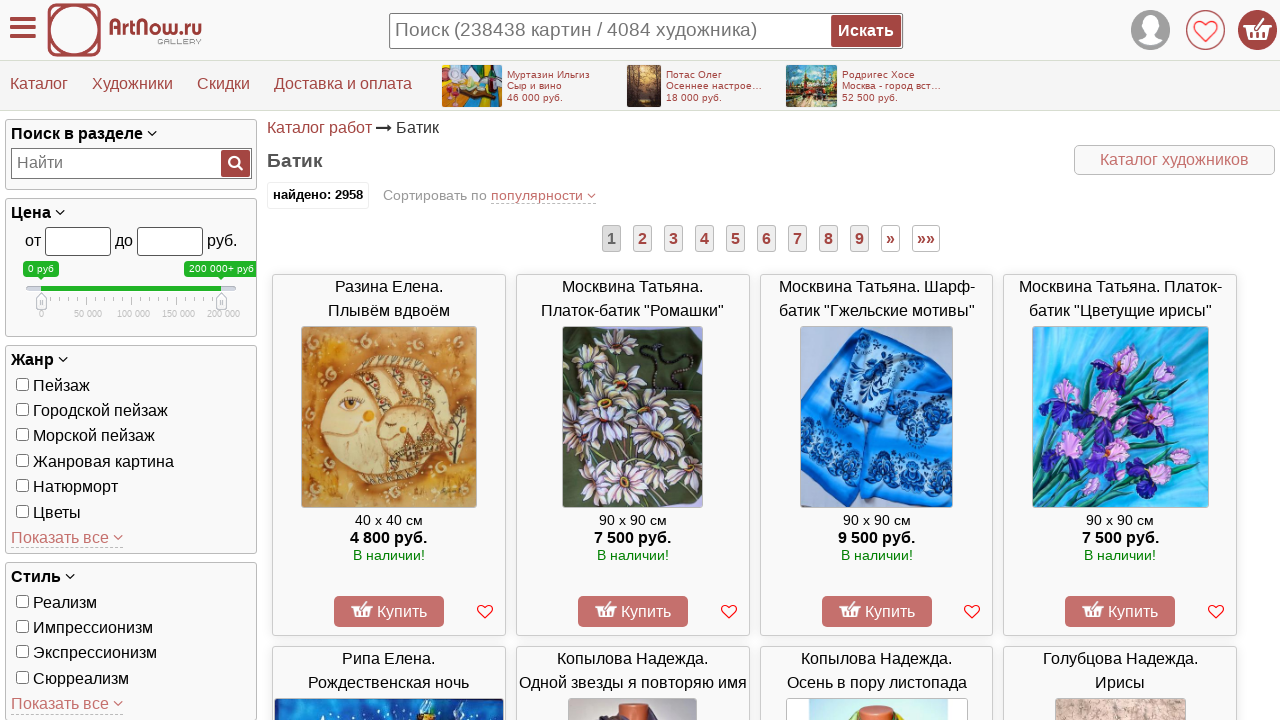

Retrieved first painting alt text: 'Плывём вдвоём. Разина Елена'
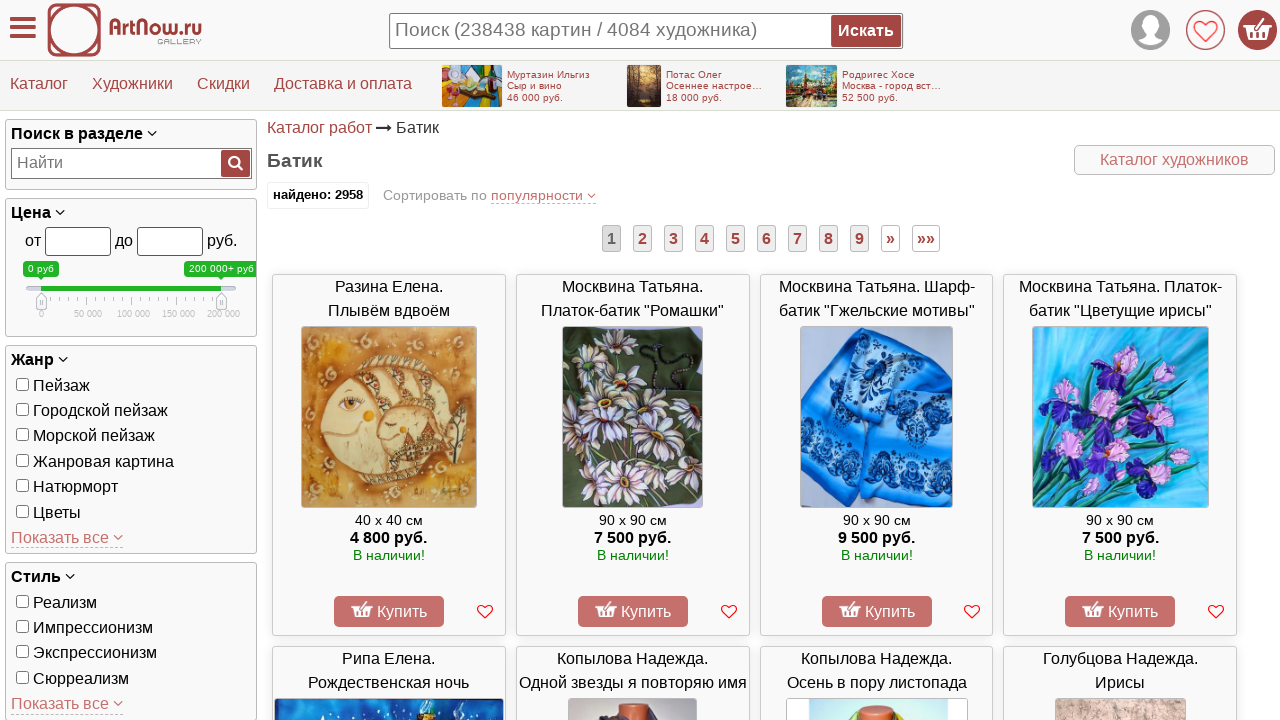

Clicked heart icon to add painting to favorites at (485, 611) on [id^='heart']
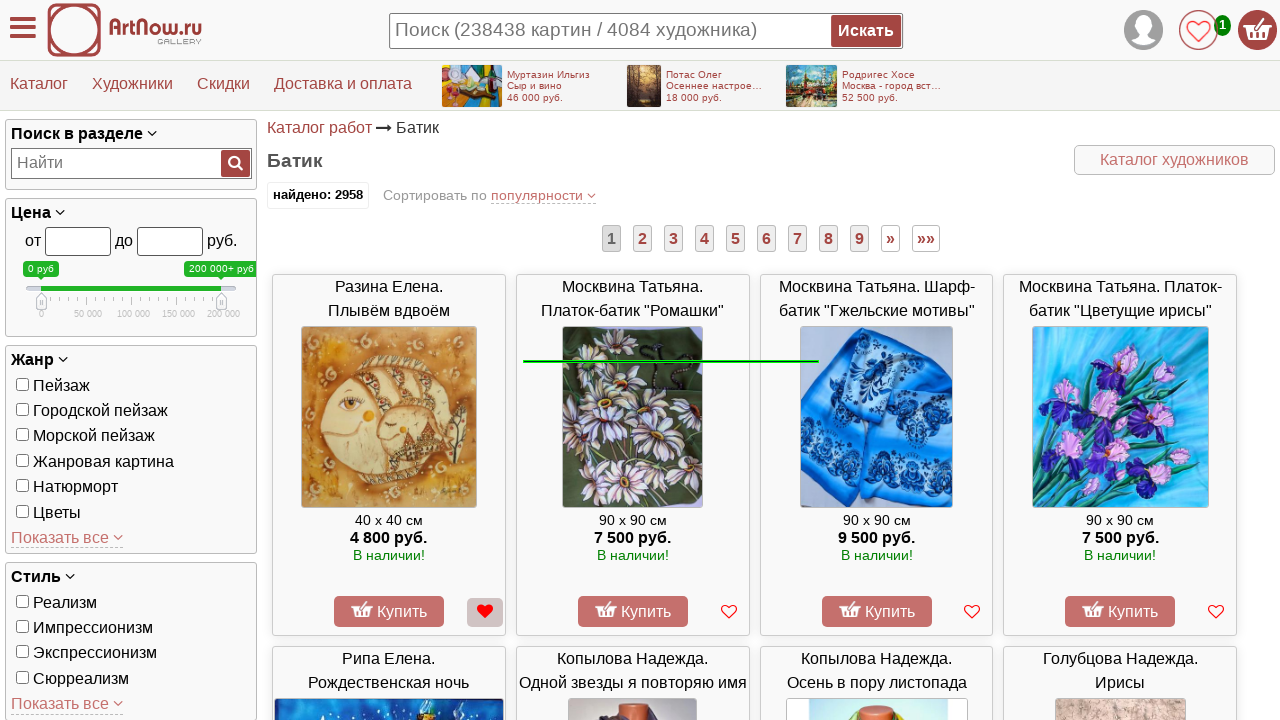

Clicked to navigate to favorites page at (1199, 30) on xpath=/html/body/div[1]/span[6]/img
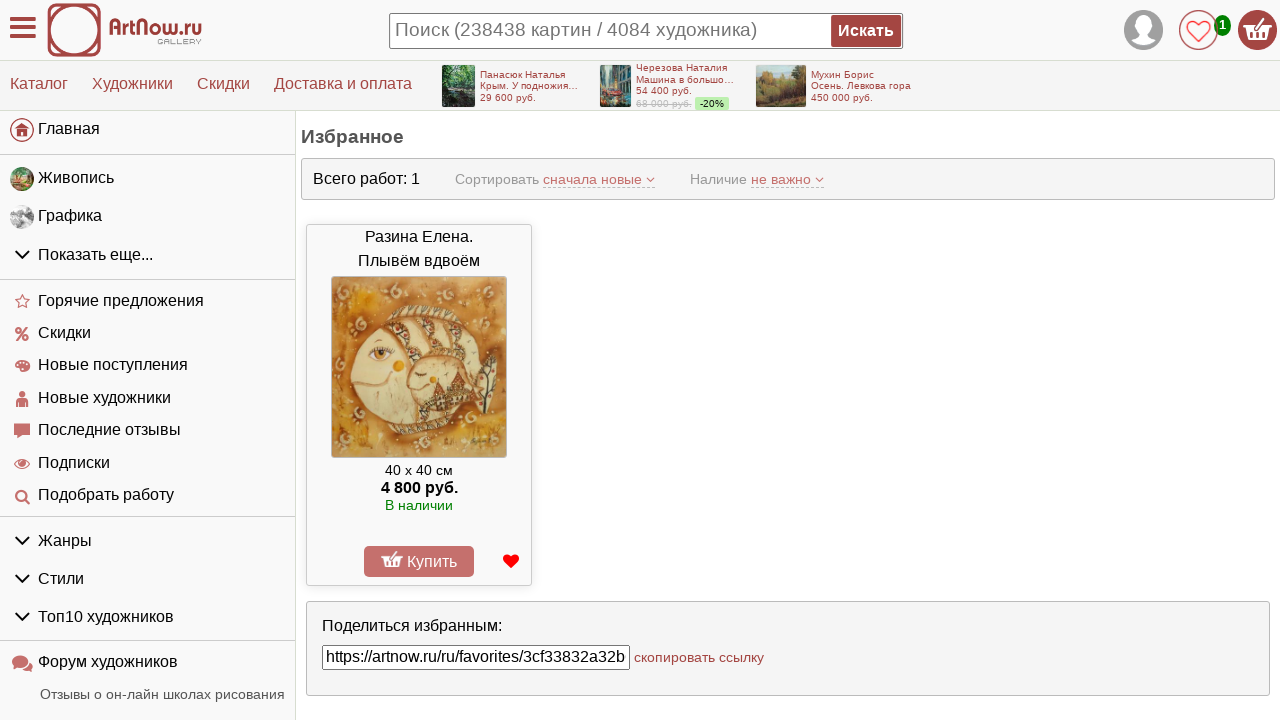

Favorites page loaded with paintings
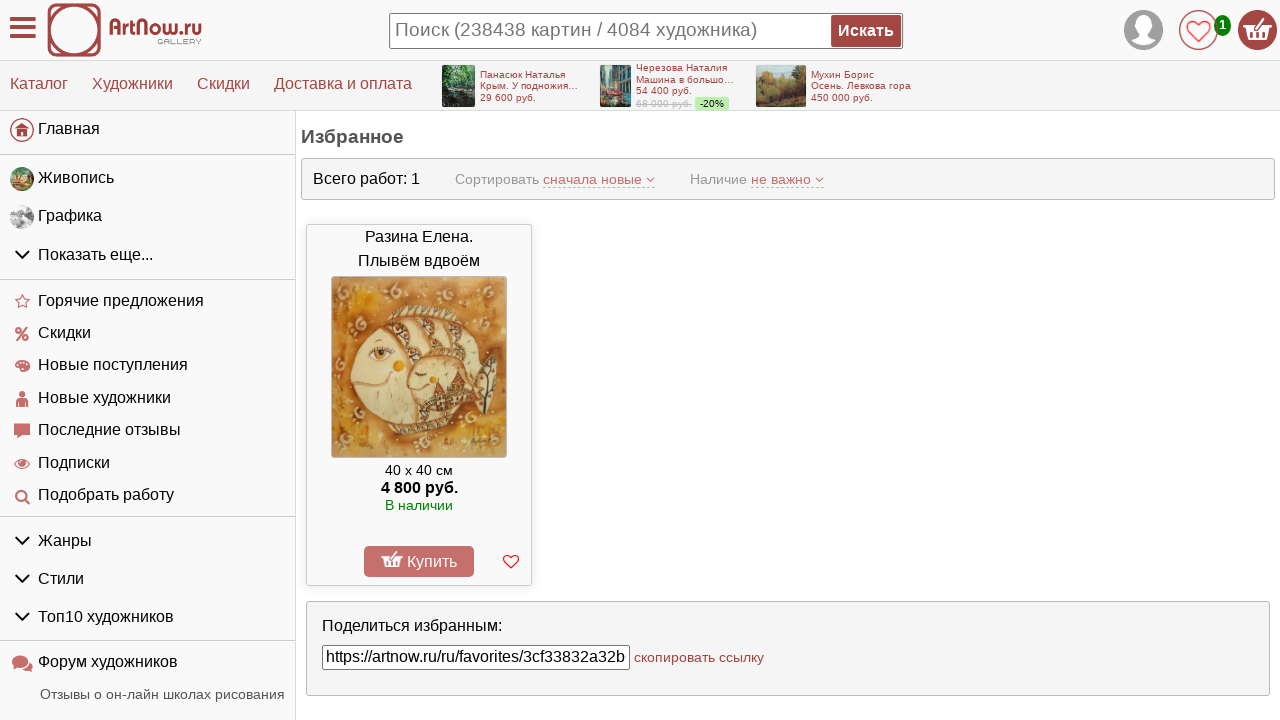

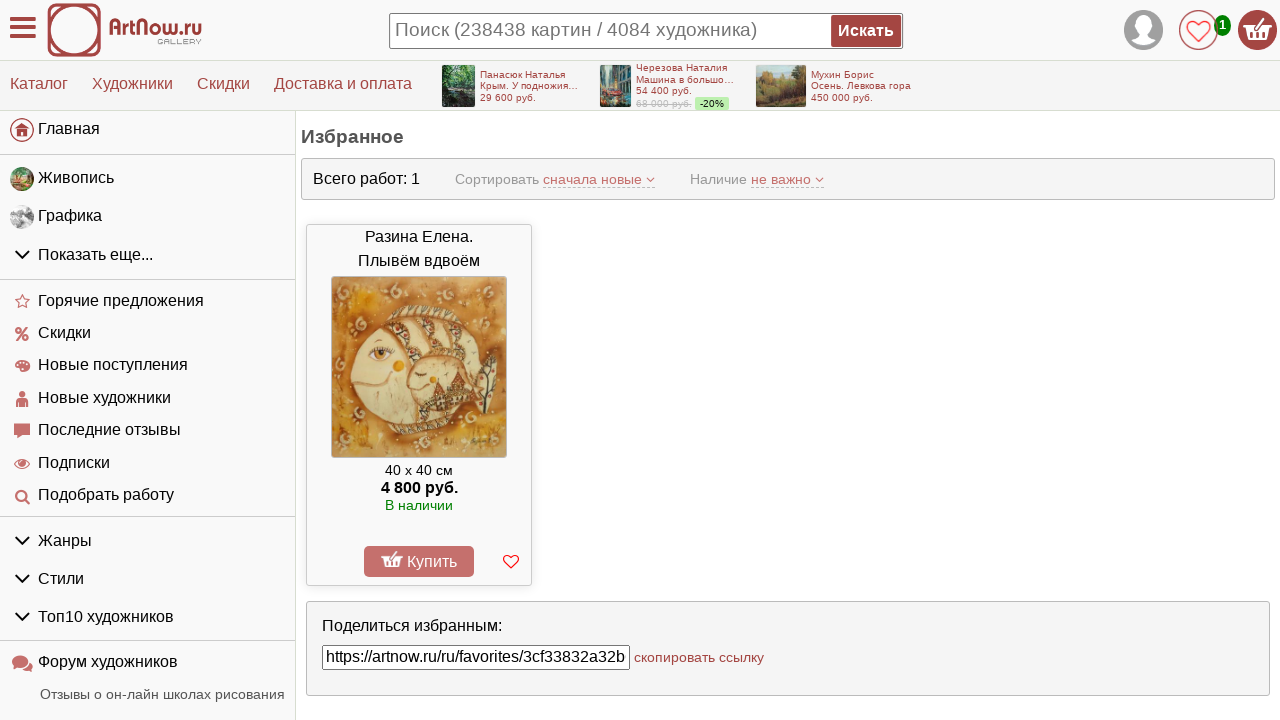